Tests the random redesign generator app by navigating to the page, clicking the "Pick My Combo" button twice, and verifying that different random combinations are generated each time.

Starting URL: https://blackgirlbytes.github.io/random-redesign-picker/

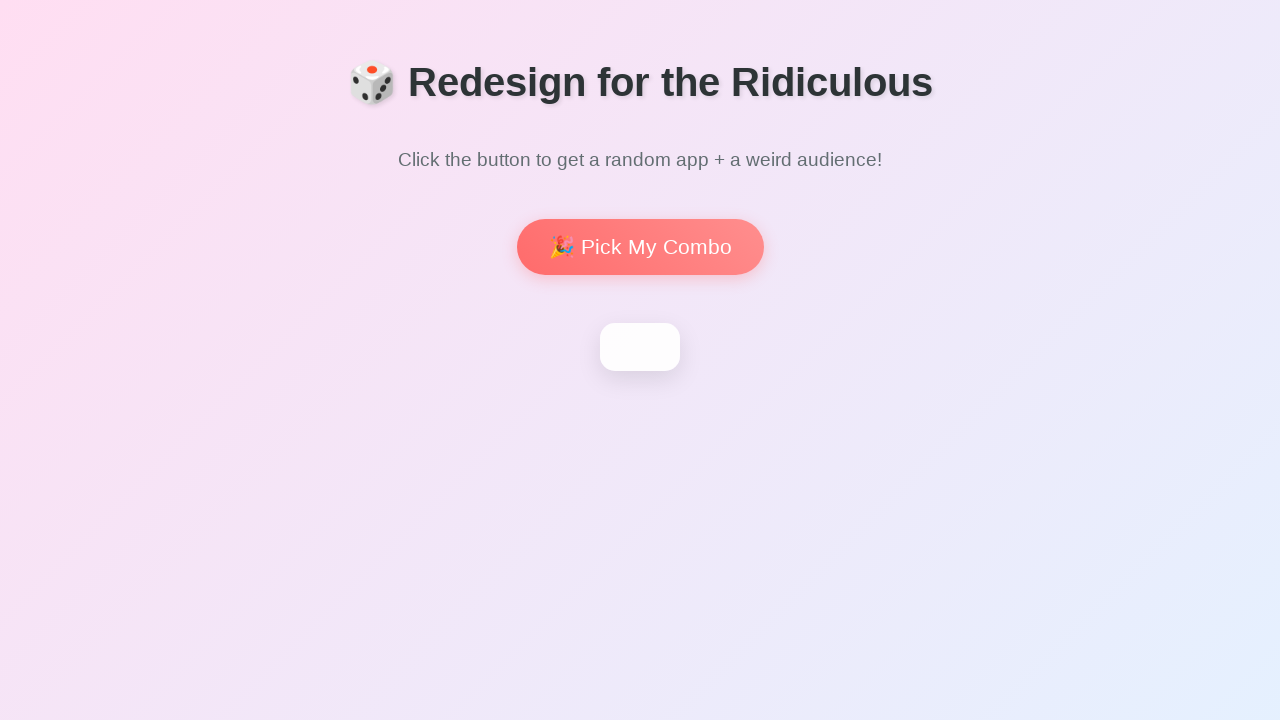

Waited for page title to load
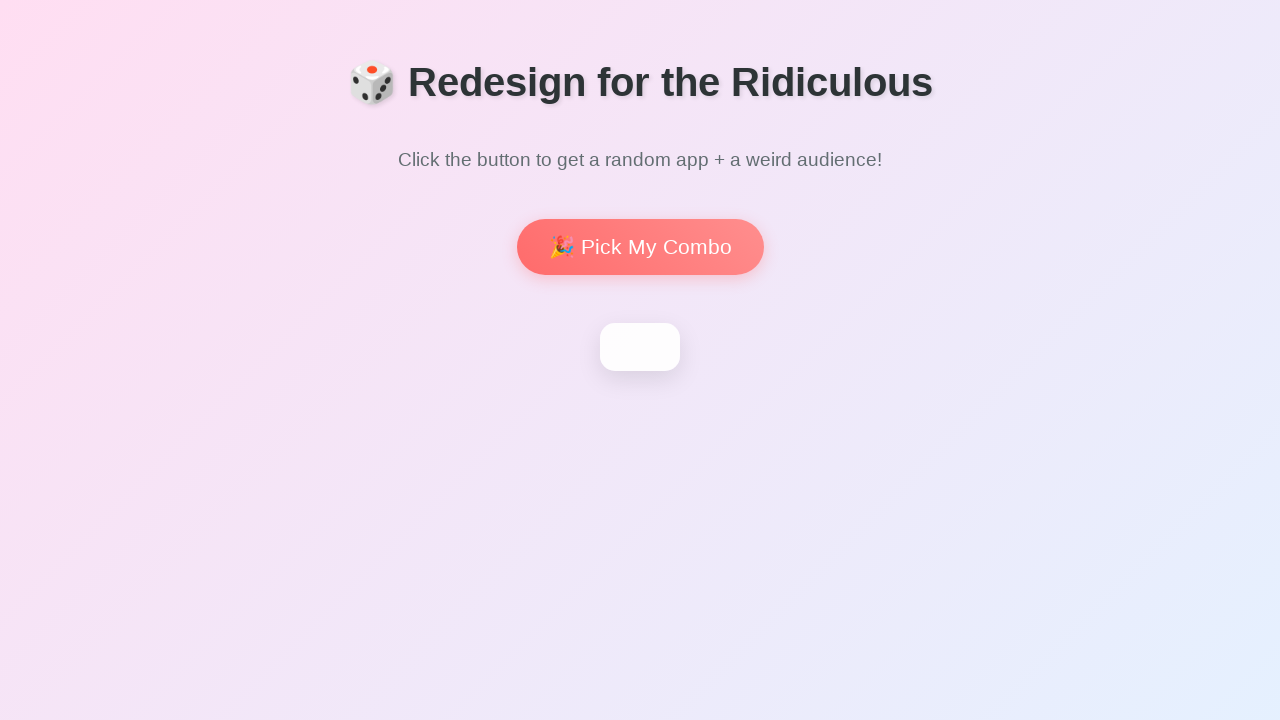

Located 'Pick My Combo' button
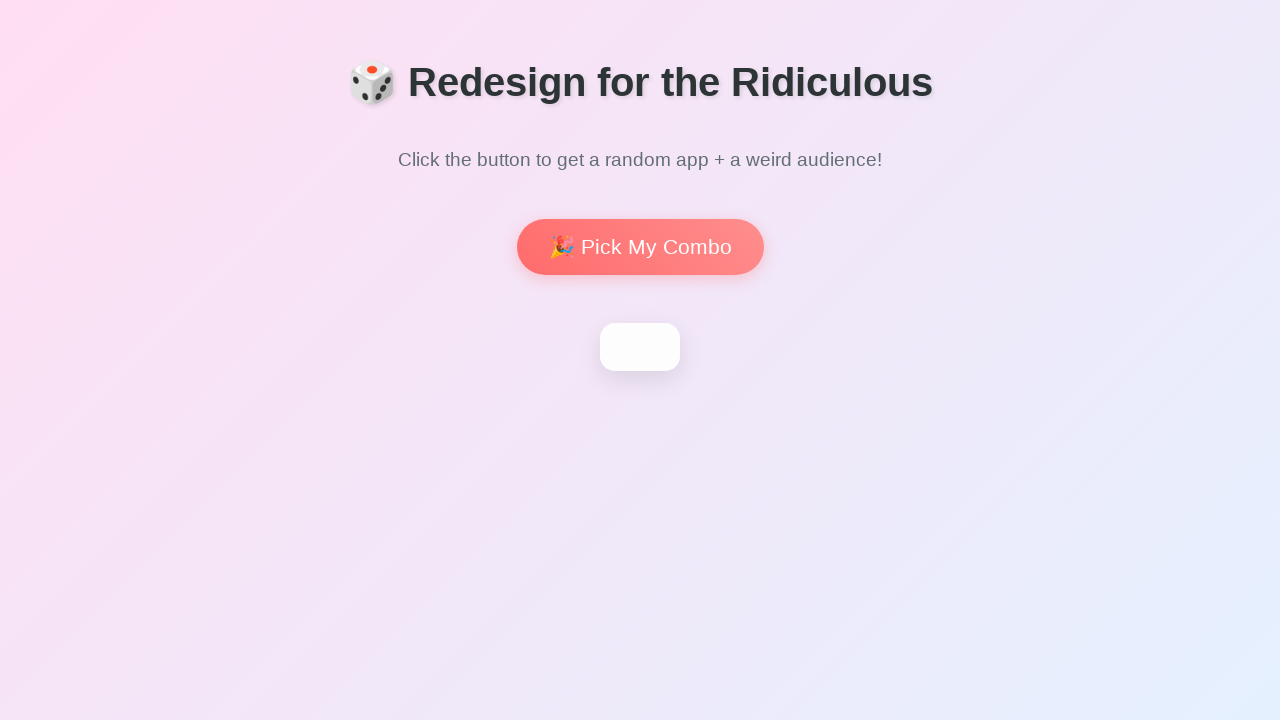

Waited for 'Pick My Combo' button to become visible
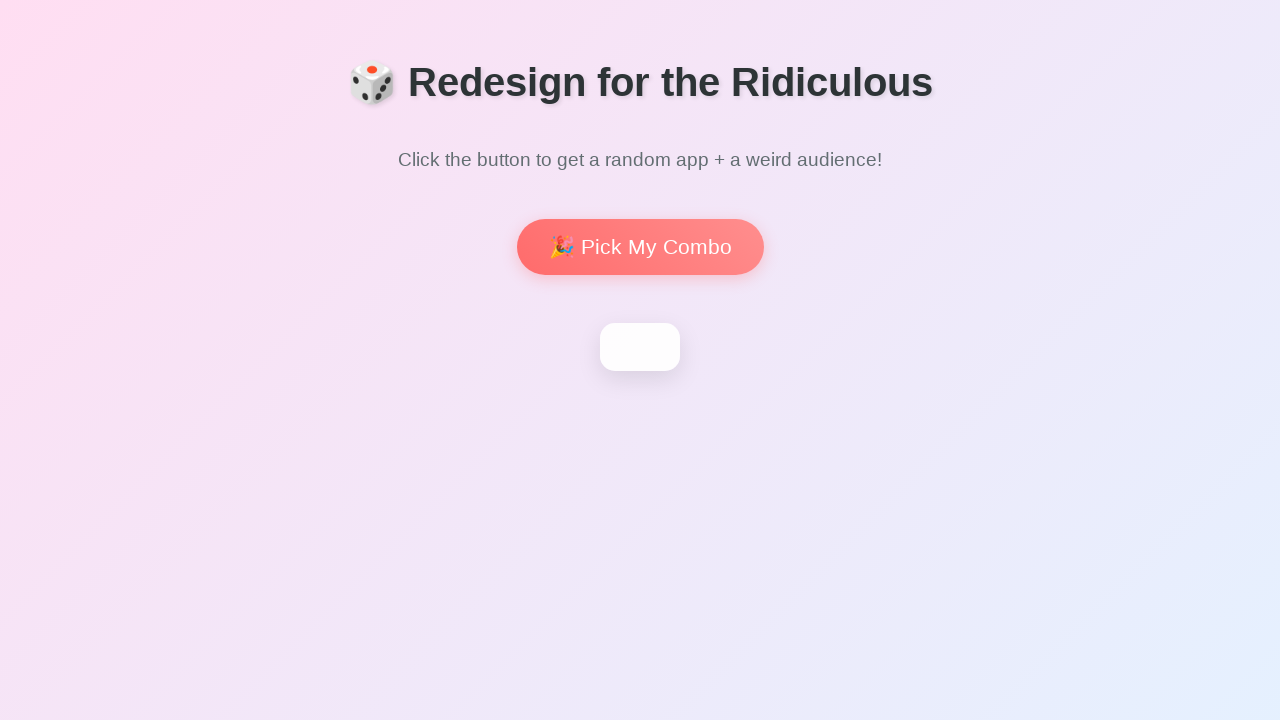

Clicked 'Pick My Combo' button to generate first random combination at (640, 247) on internal:role=button[name="🎉 Pick My Combo"i]
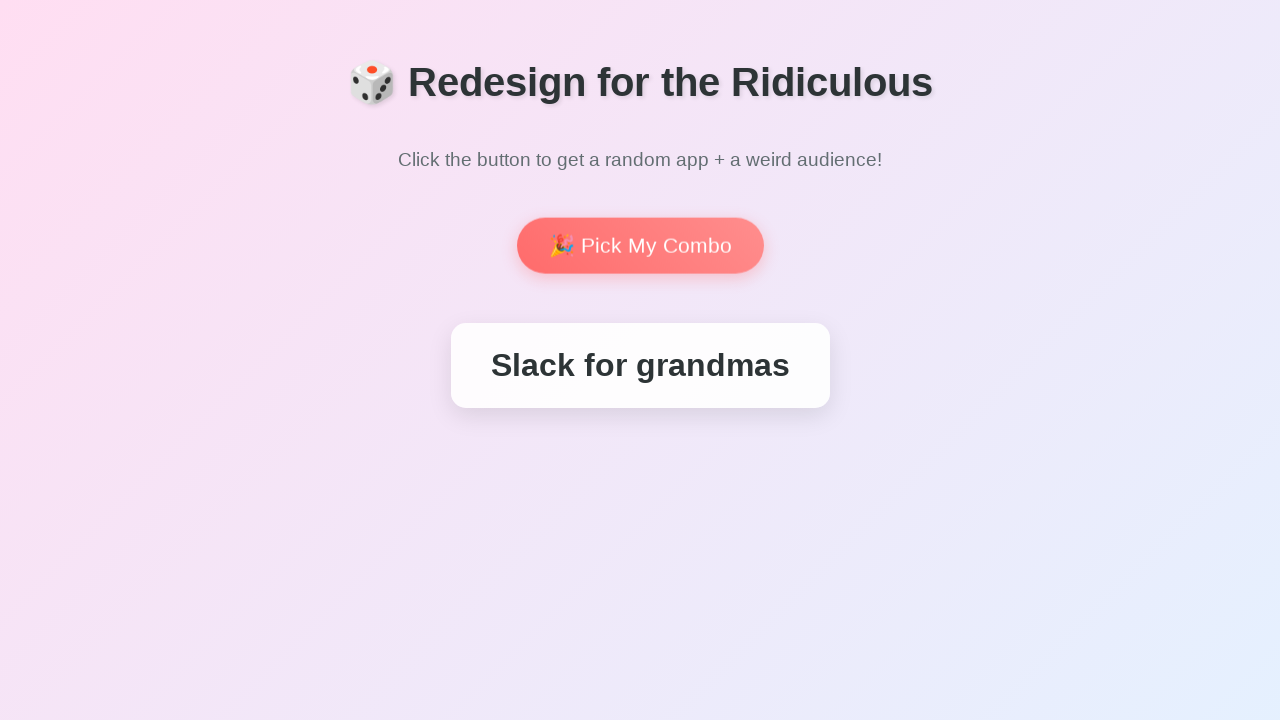

Waited for first combination result to appear
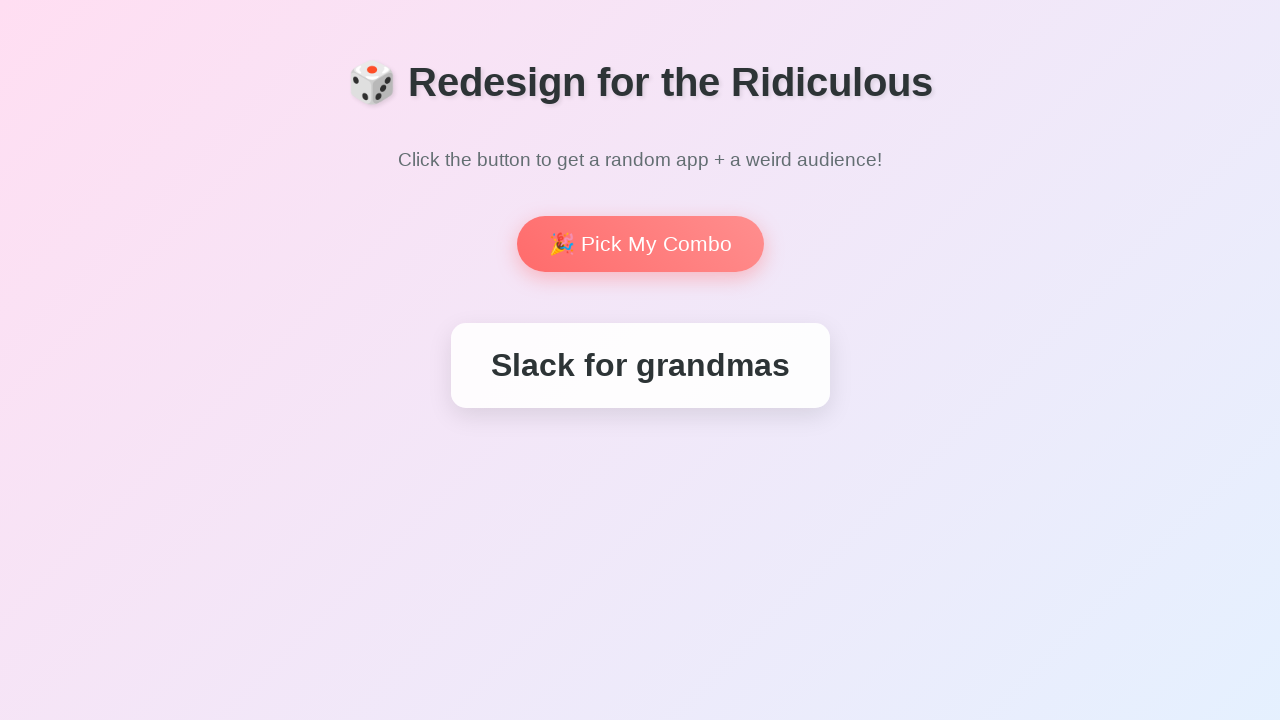

Clicked 'Pick My Combo' button to generate second random combination at (640, 244) on internal:role=button[name="🎉 Pick My Combo"i]
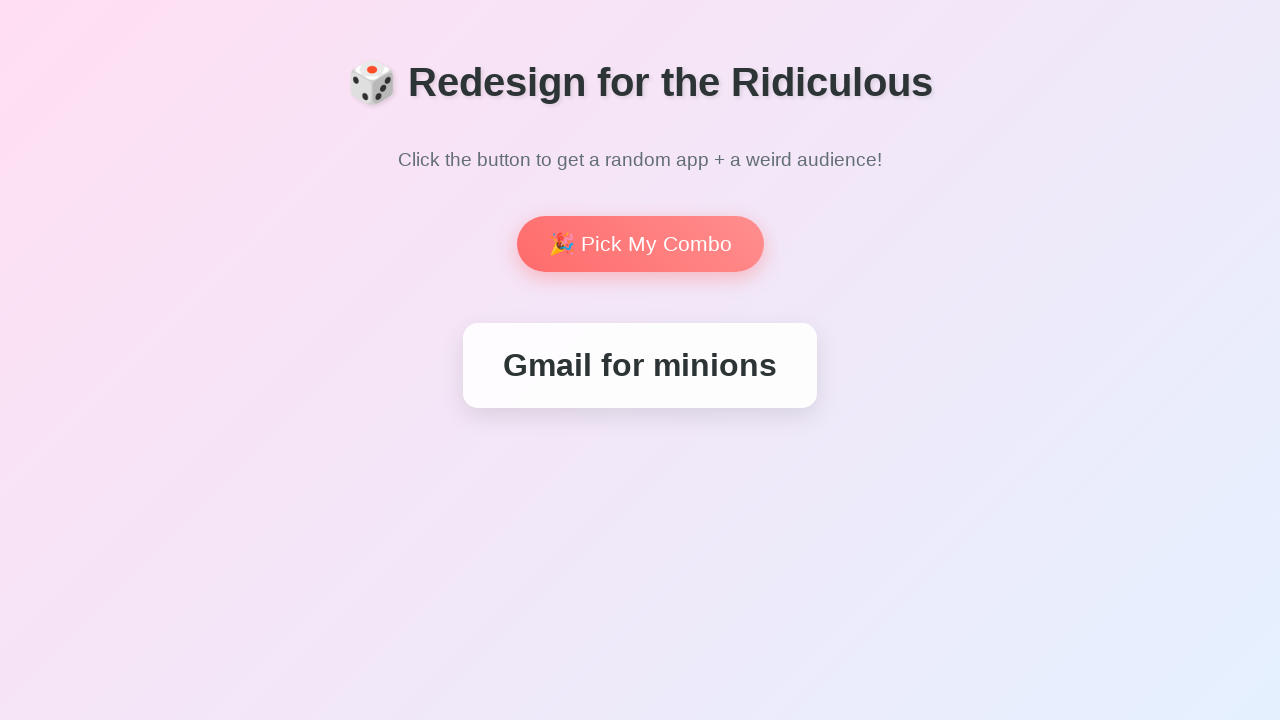

Waited for second combination result to appear
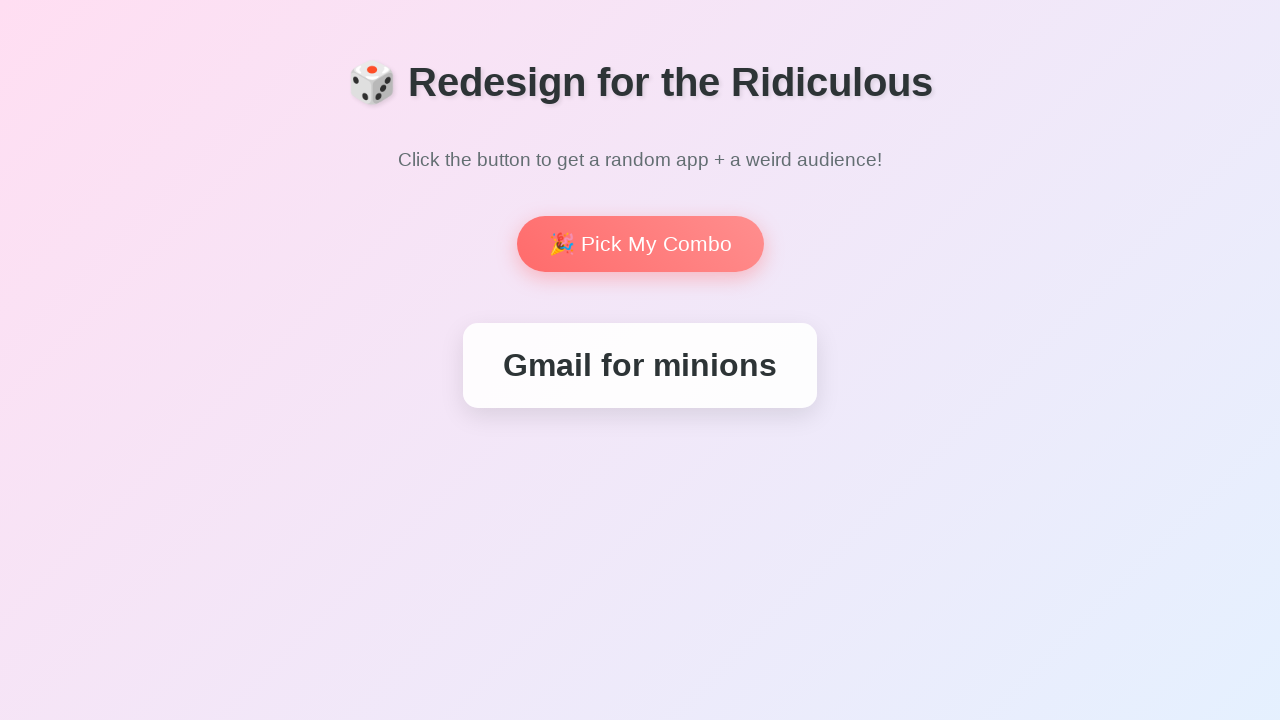

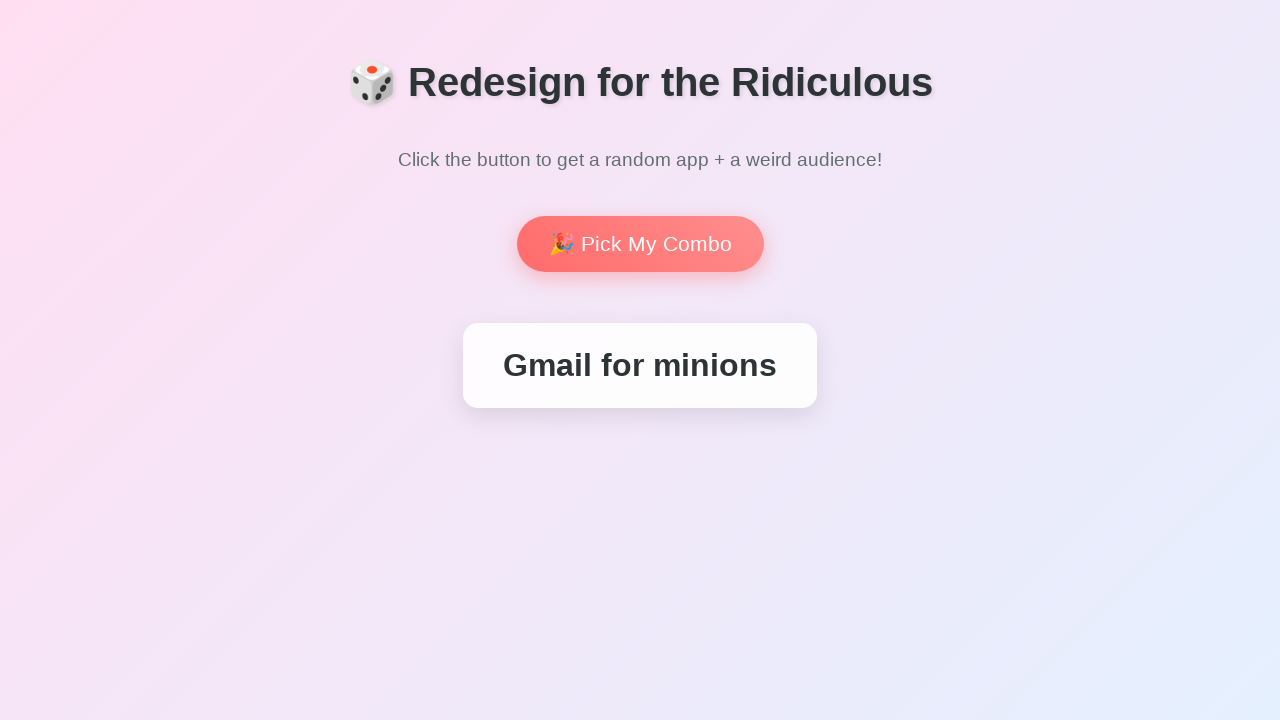